Tests drag and drop functionality by dragging an element from source to target and verifying a new element is created

Starting URL: https://mdn.github.io/dom-examples/drag-and-drop/copy-move-DataTransfer.html

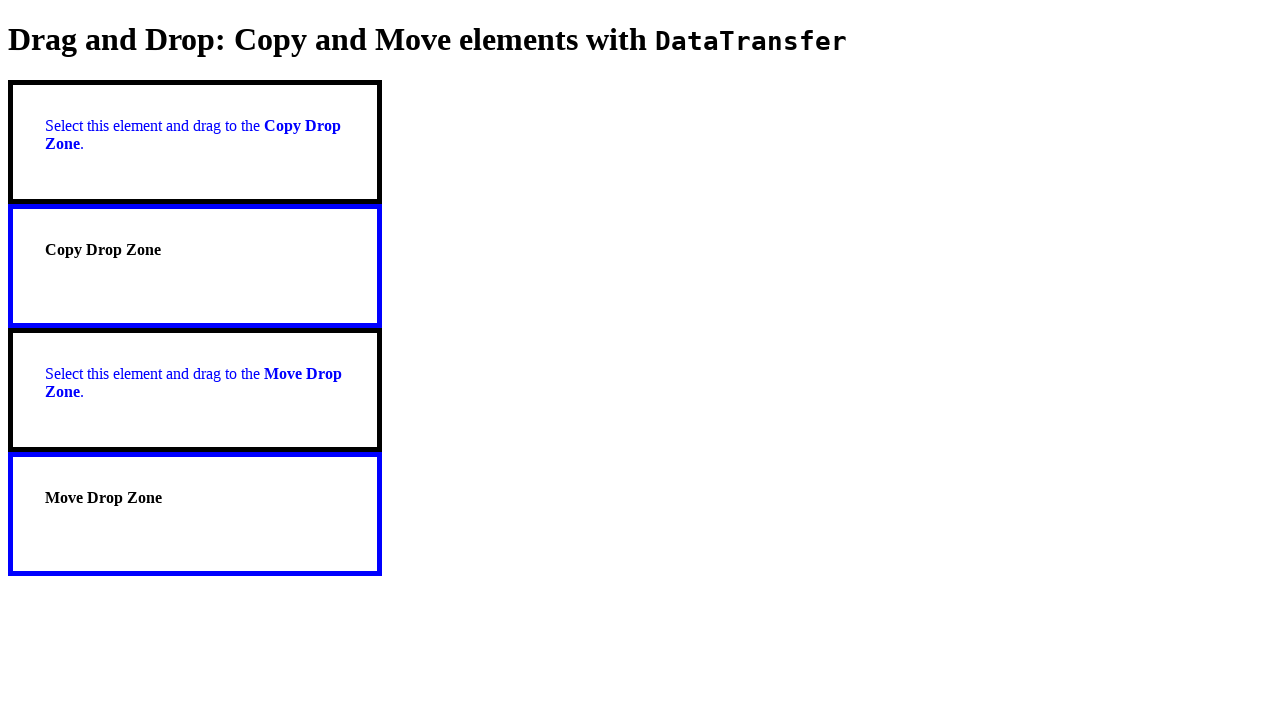

Located source element #src_copy
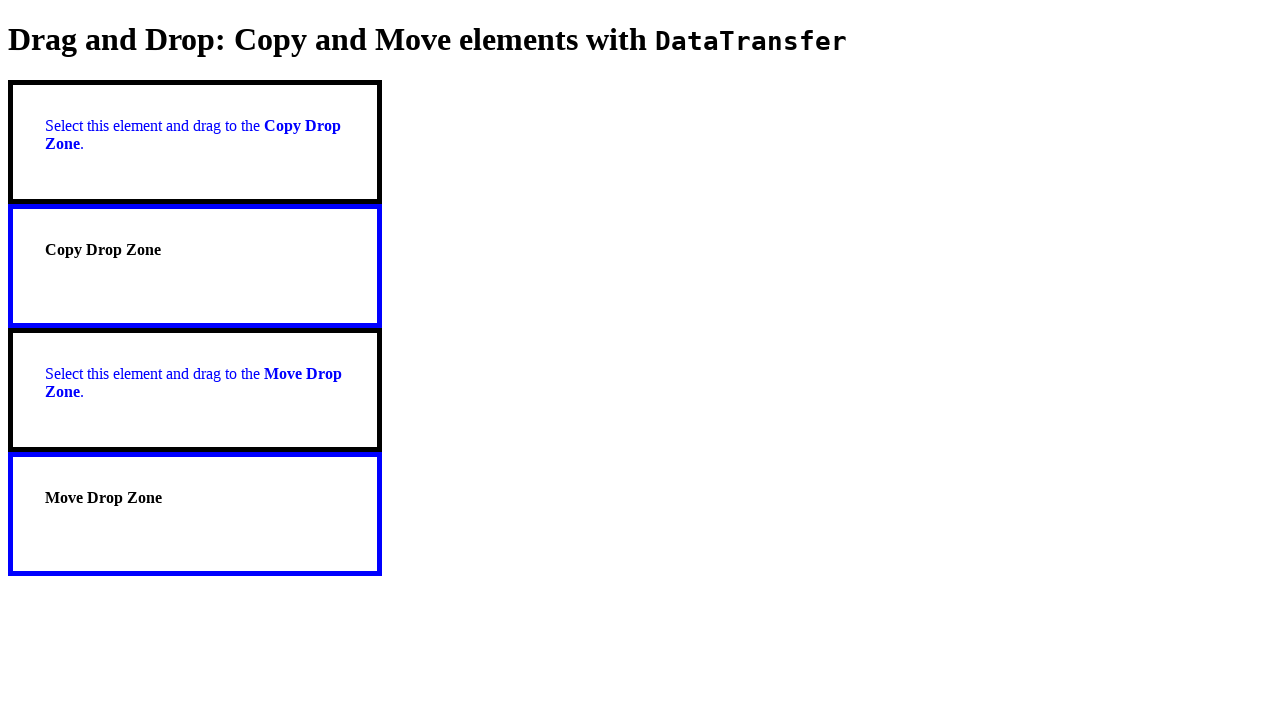

Located target element #dest_copy
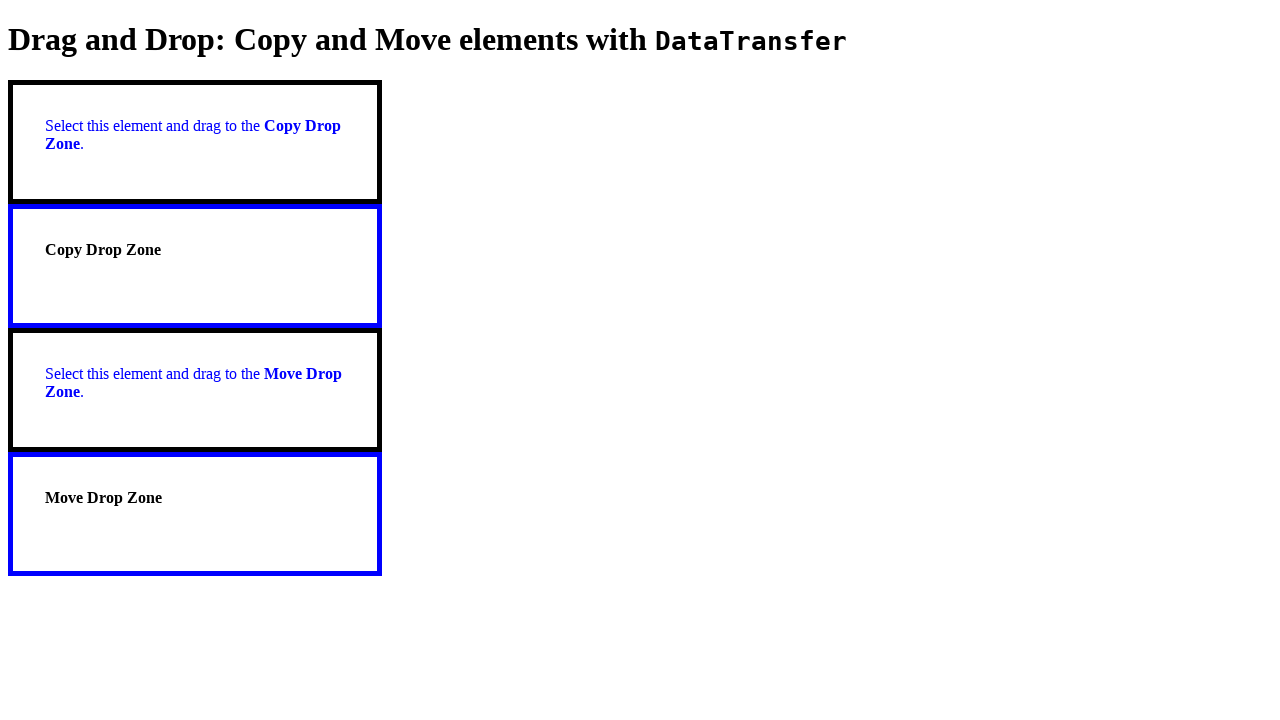

Dragged source element to target element at (195, 266)
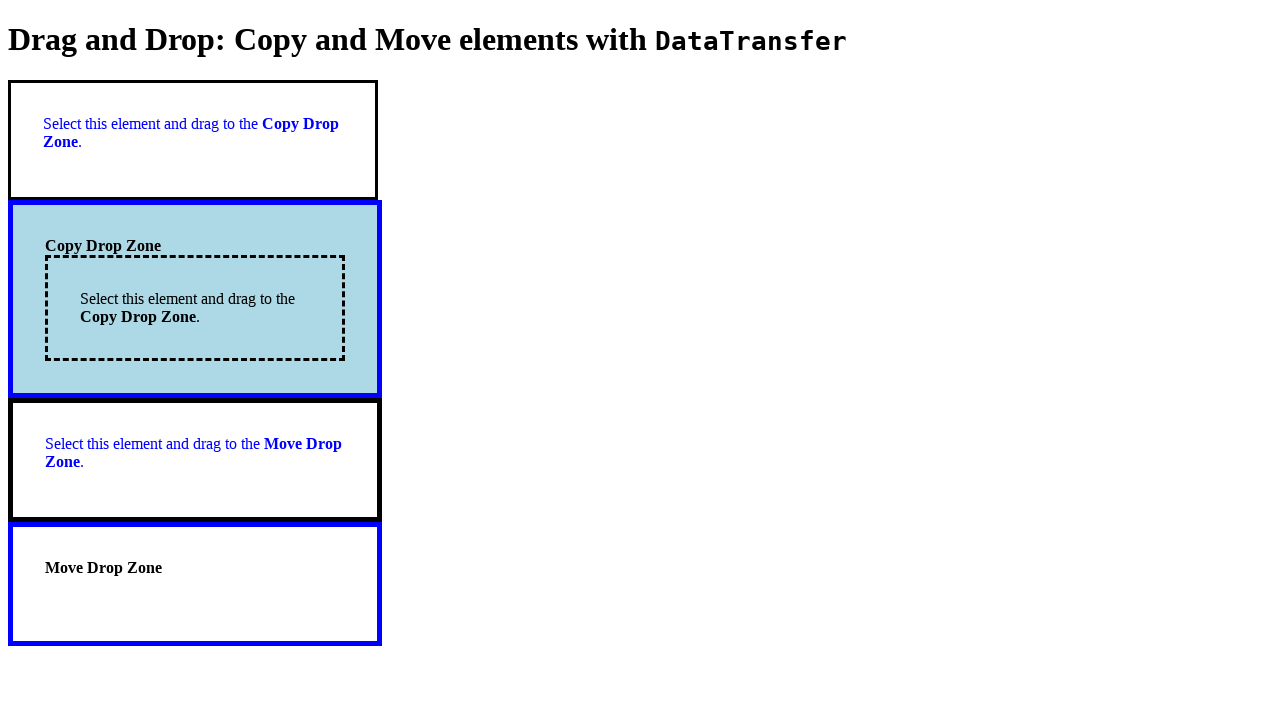

New element #newId appeared after drag and drop
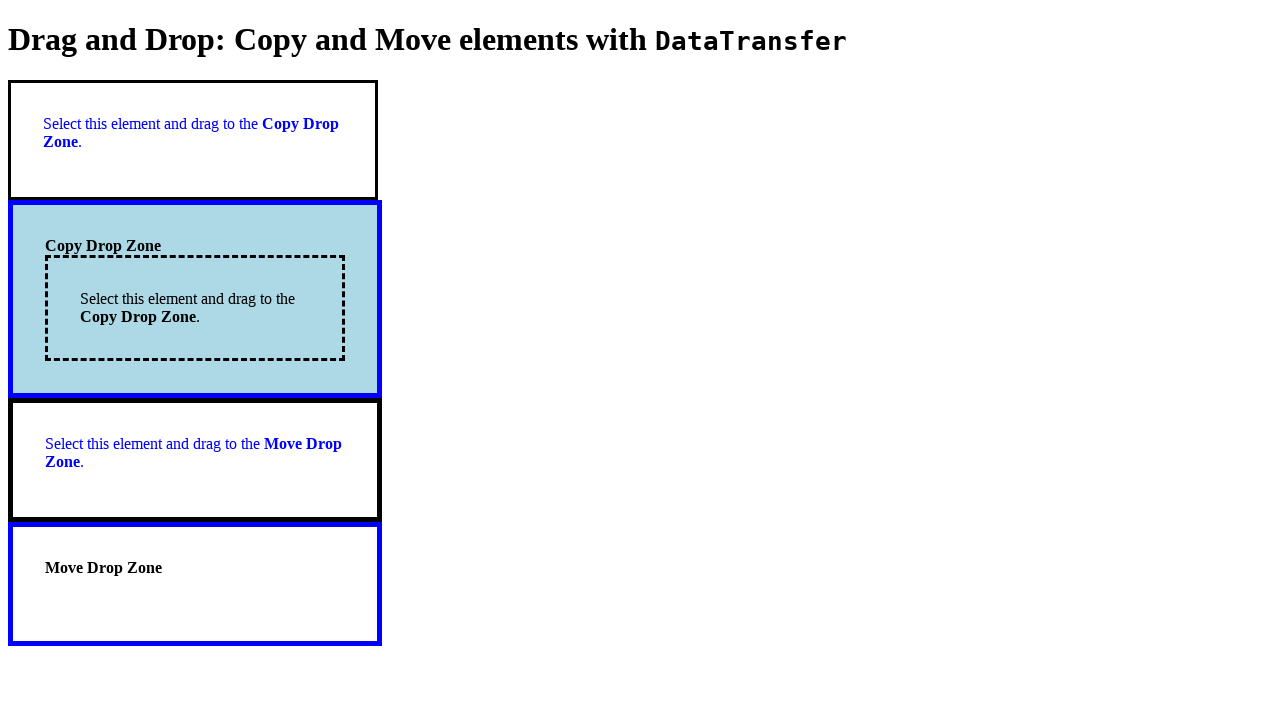

Verified that new element #newId is visible
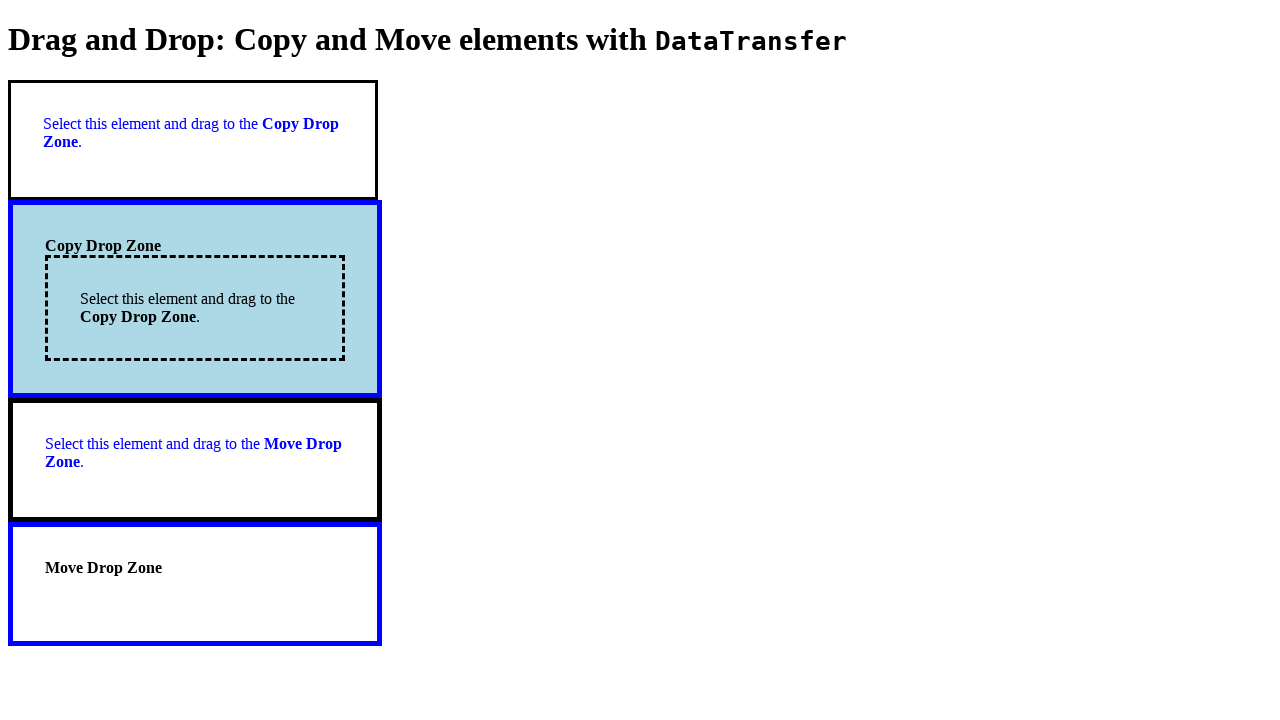

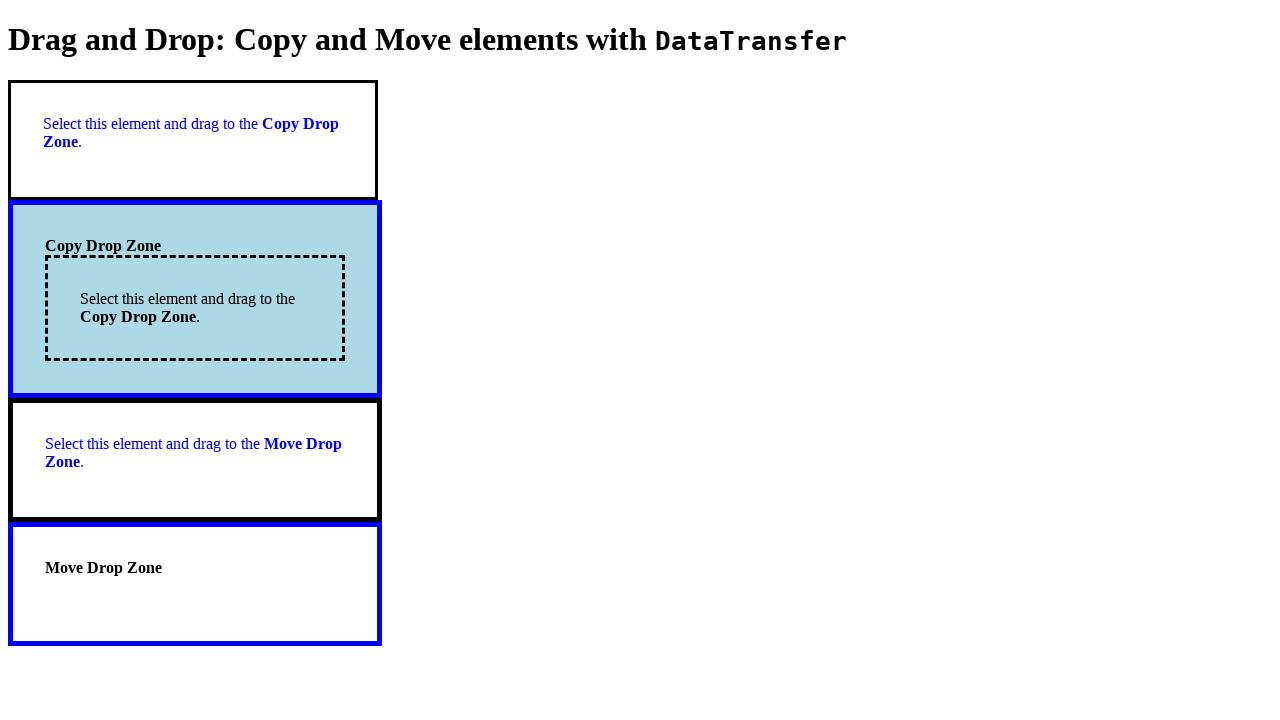